Validates that the username label on the login page displays the correct text "Username:"

Starting URL: https://rahulshettyacademy.com/loginpagePractise/

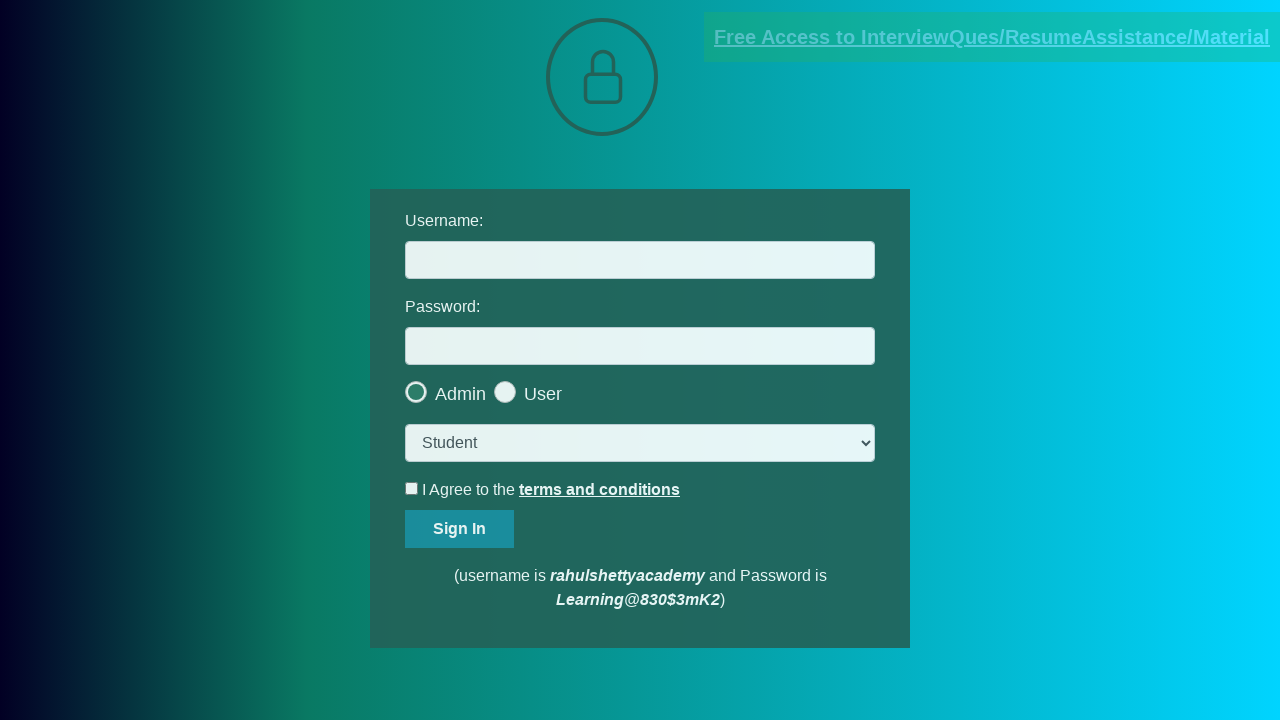

Located username label element on login page
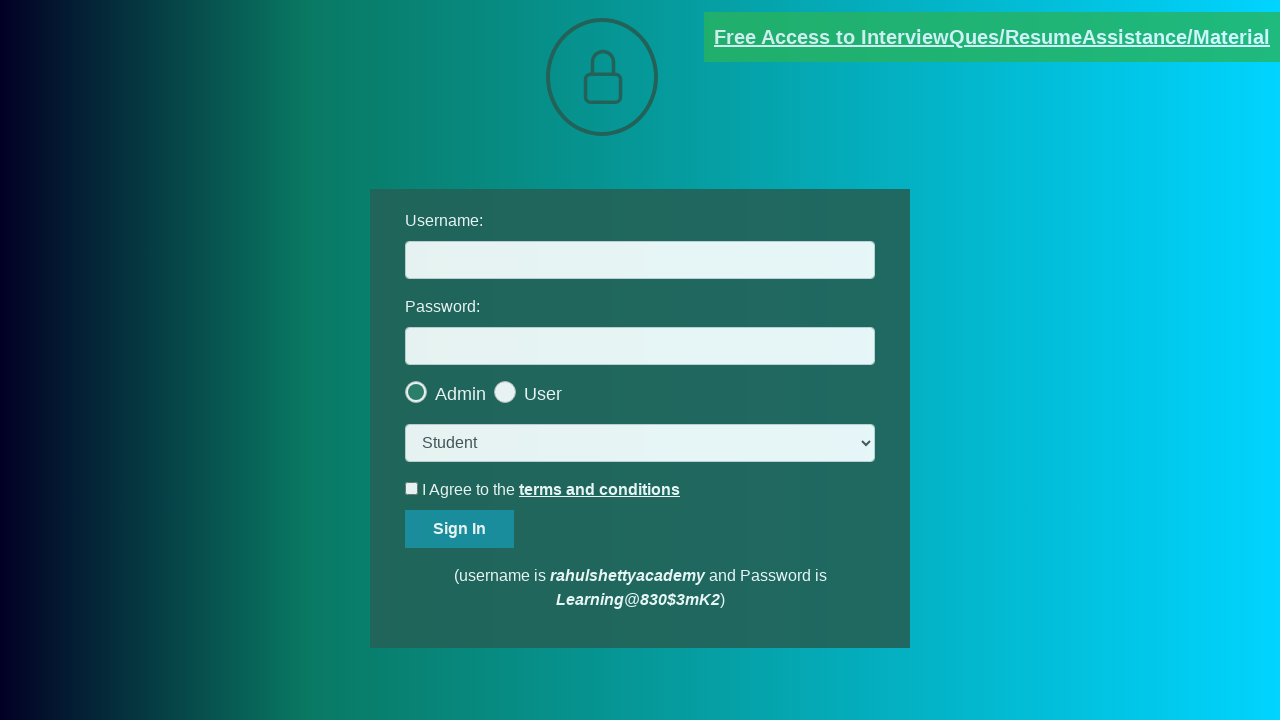

Username label element became visible within 10 seconds
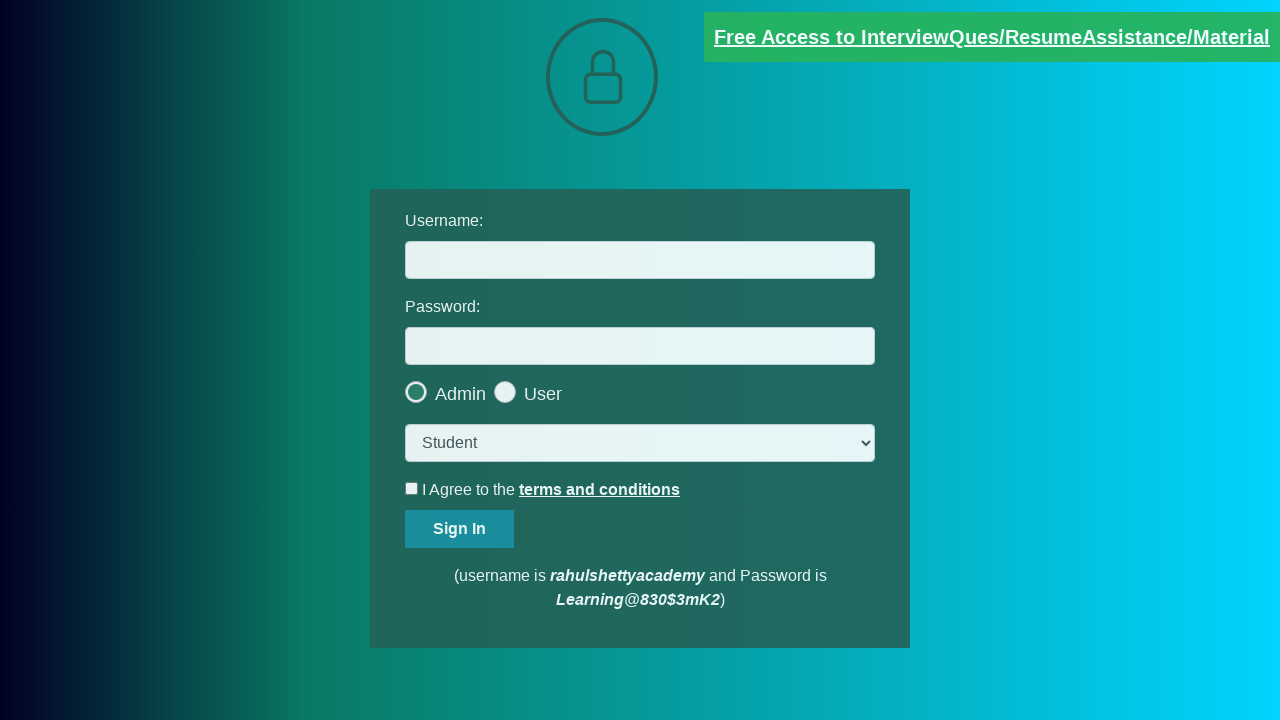

Assertion passed: username label displays correct text 'Username:'
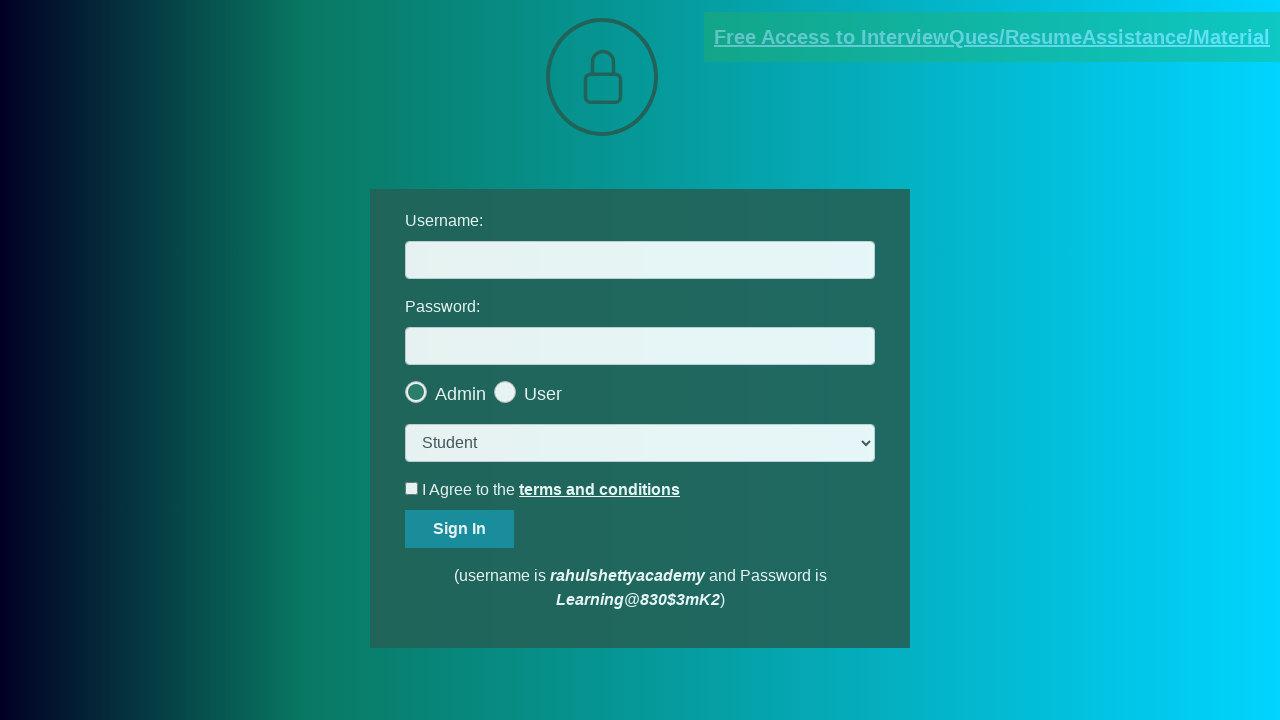

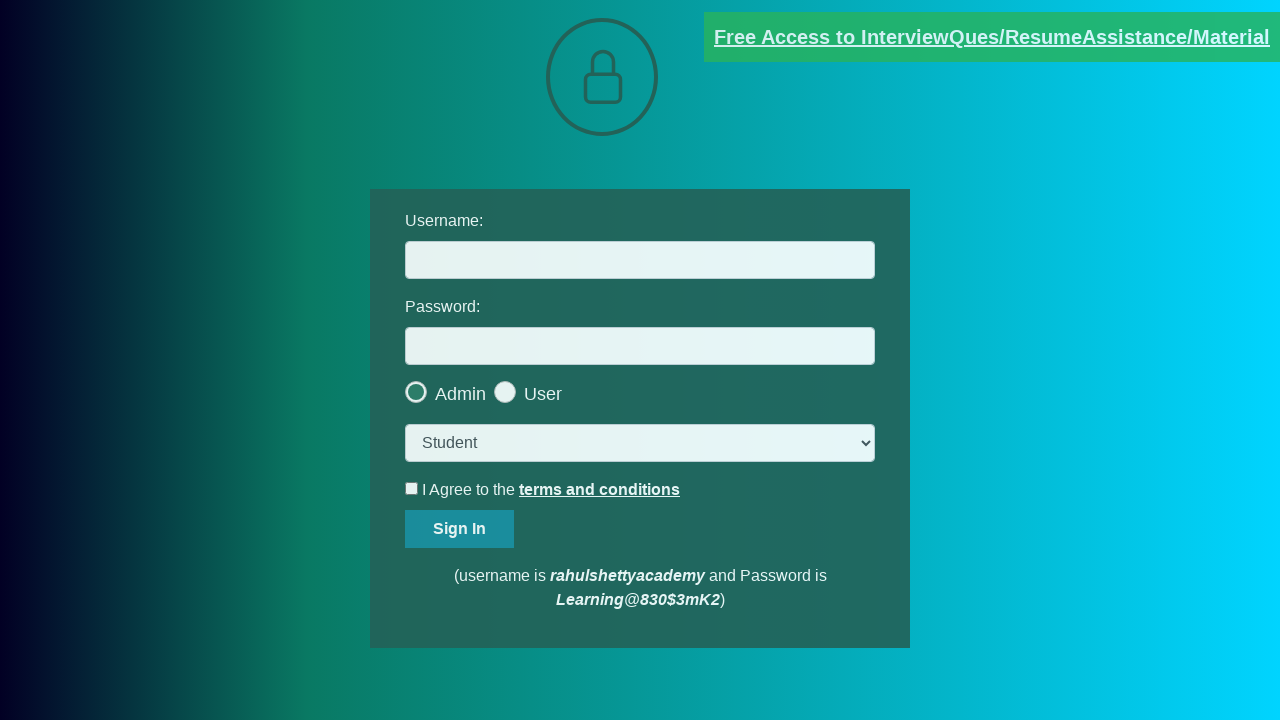